Tests various form interactions including clicking checkboxes, selecting radio buttons, dropdown options, and filling password fields on an Angular practice page

Starting URL: https://rahulshettyacademy.com/angularpractice/

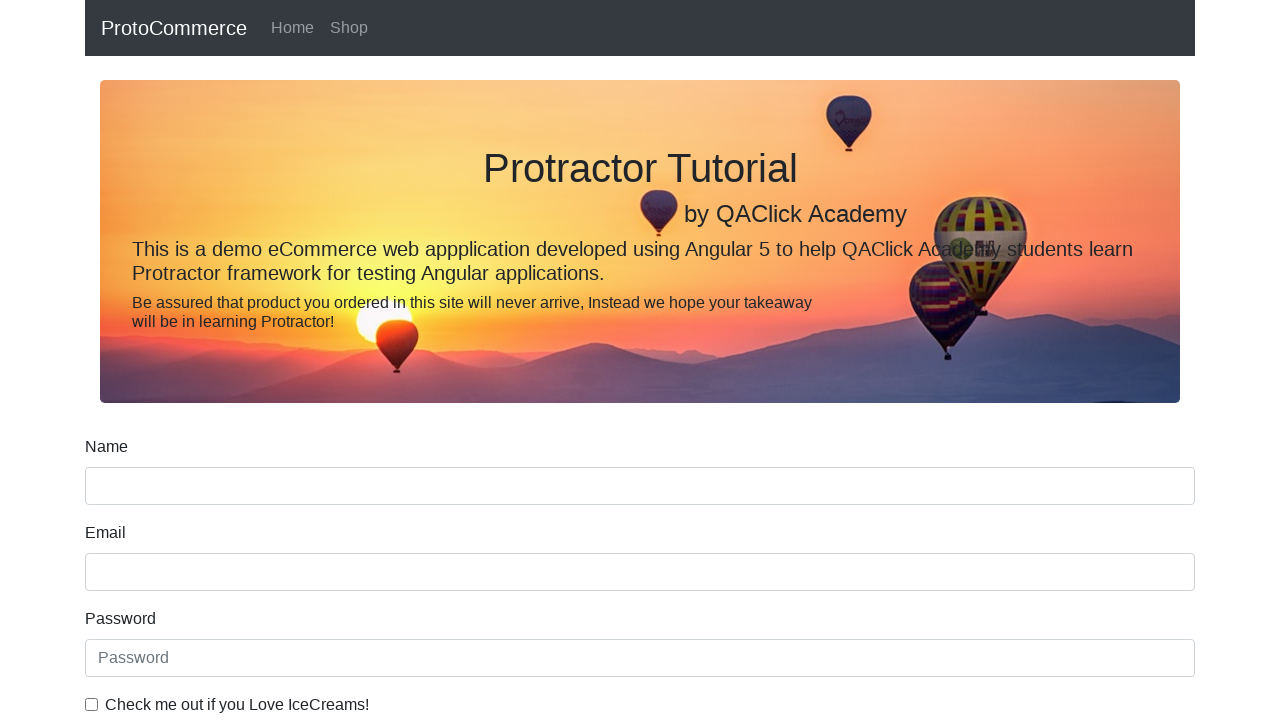

Clicked ice cream checkbox at (92, 704) on internal:label="Check me out if you Love IceCreams!"i
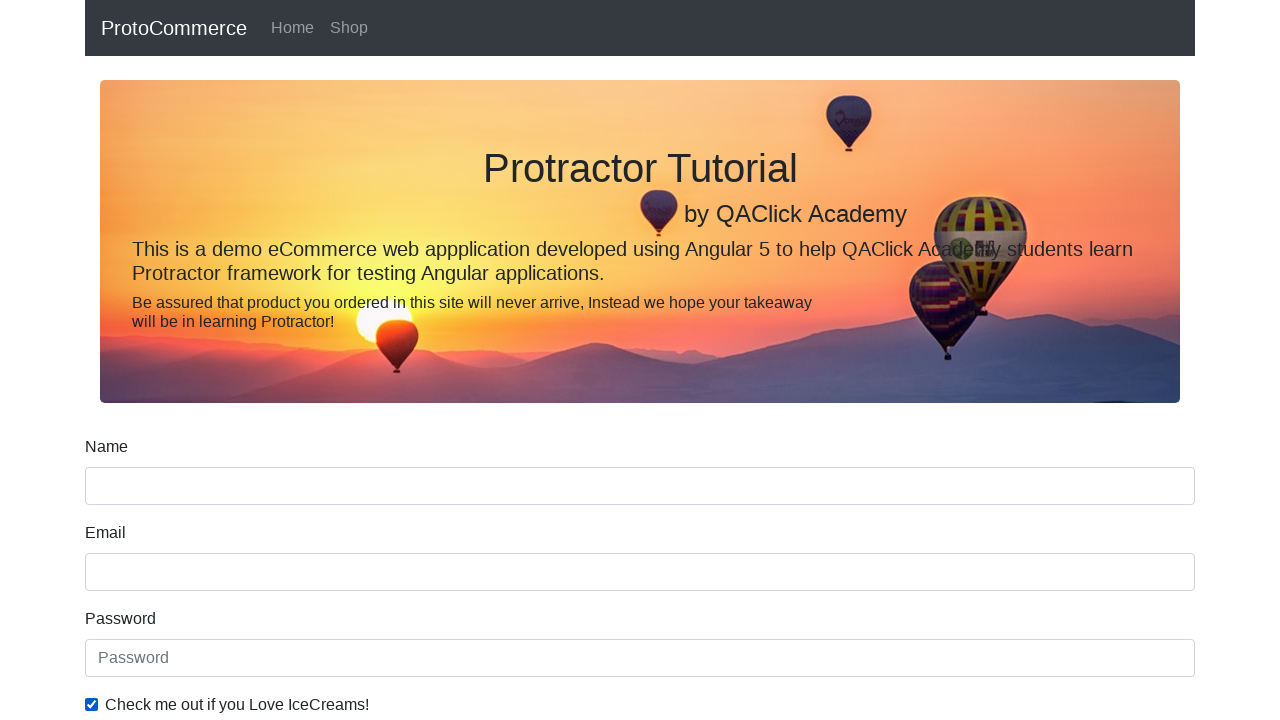

Selected Employed radio button at (326, 360) on internal:label="Employed"i
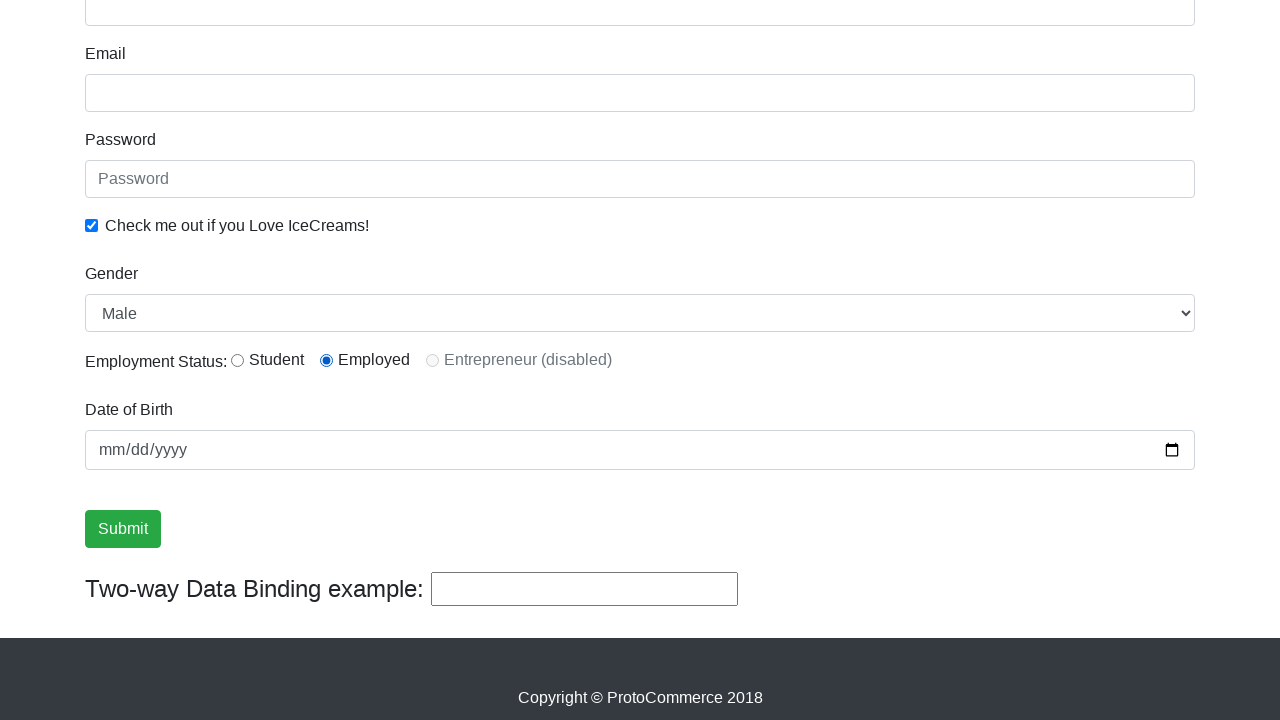

Selected Female from Gender dropdown on internal:label="Gender"i
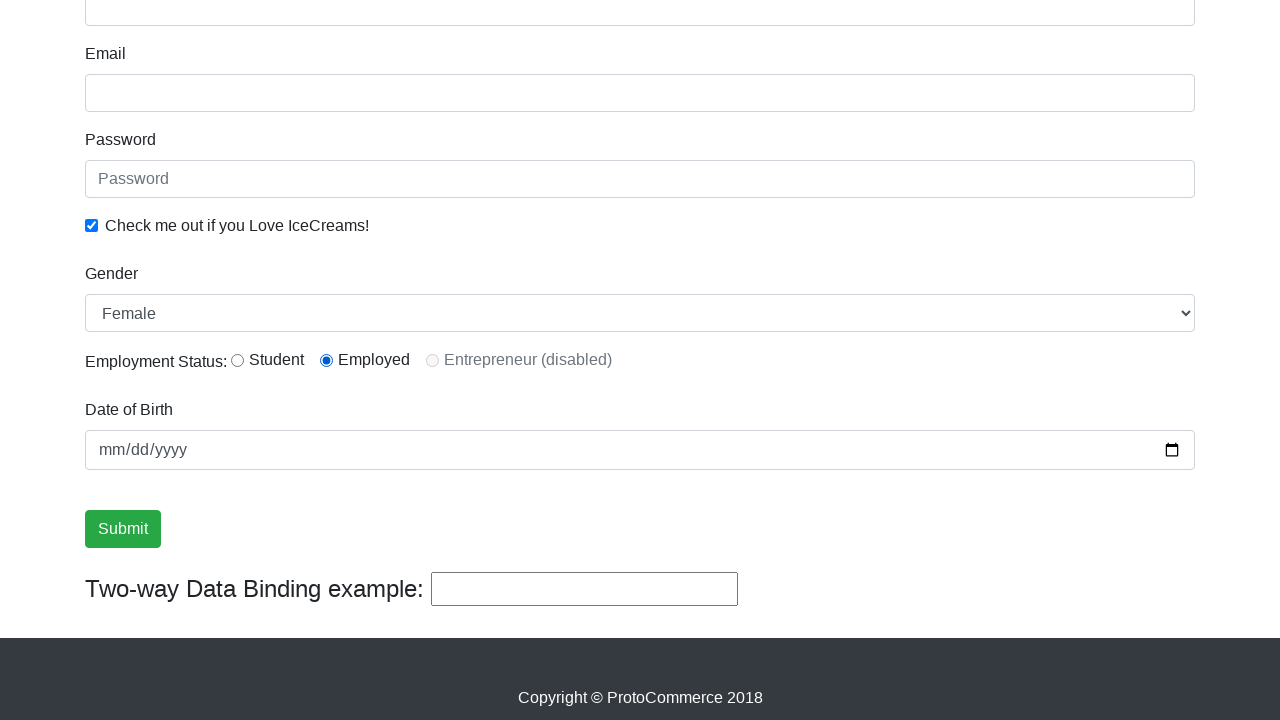

Filled password field with 'secretPass789' on internal:attr=[placeholder="Password"i]
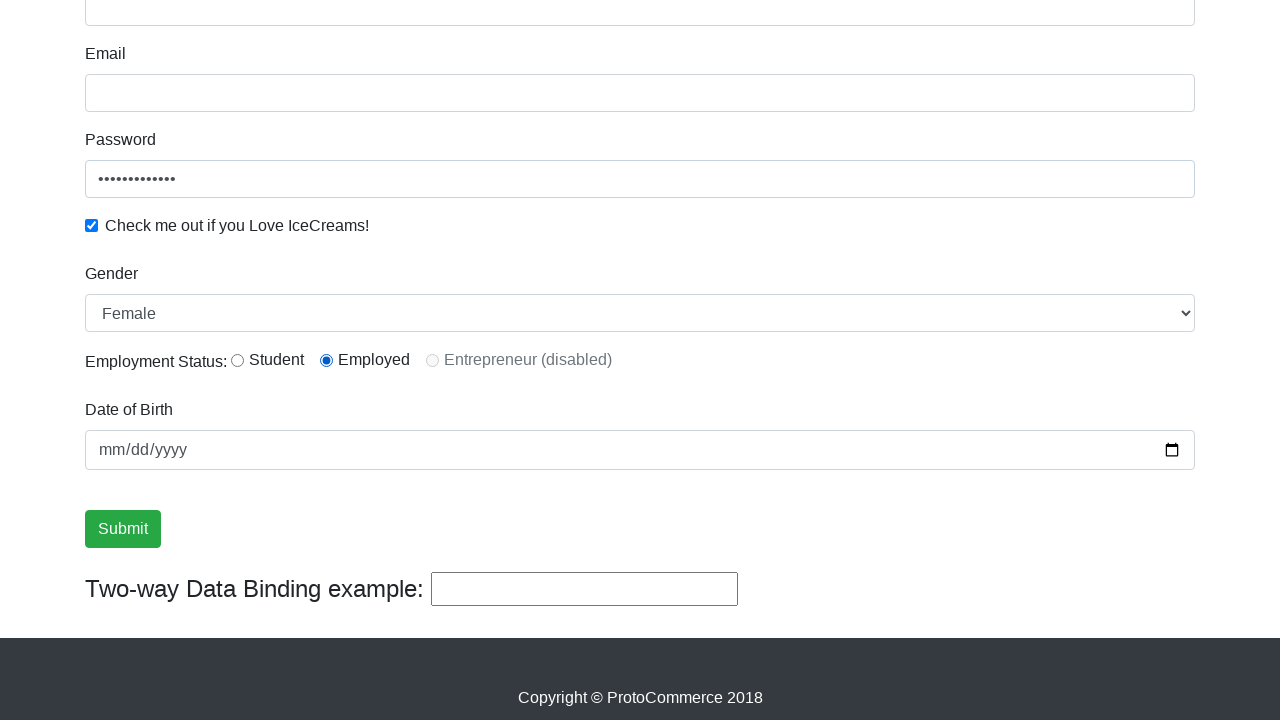

Clicked Submit button at (123, 529) on internal:role=button[name="Submit"i]
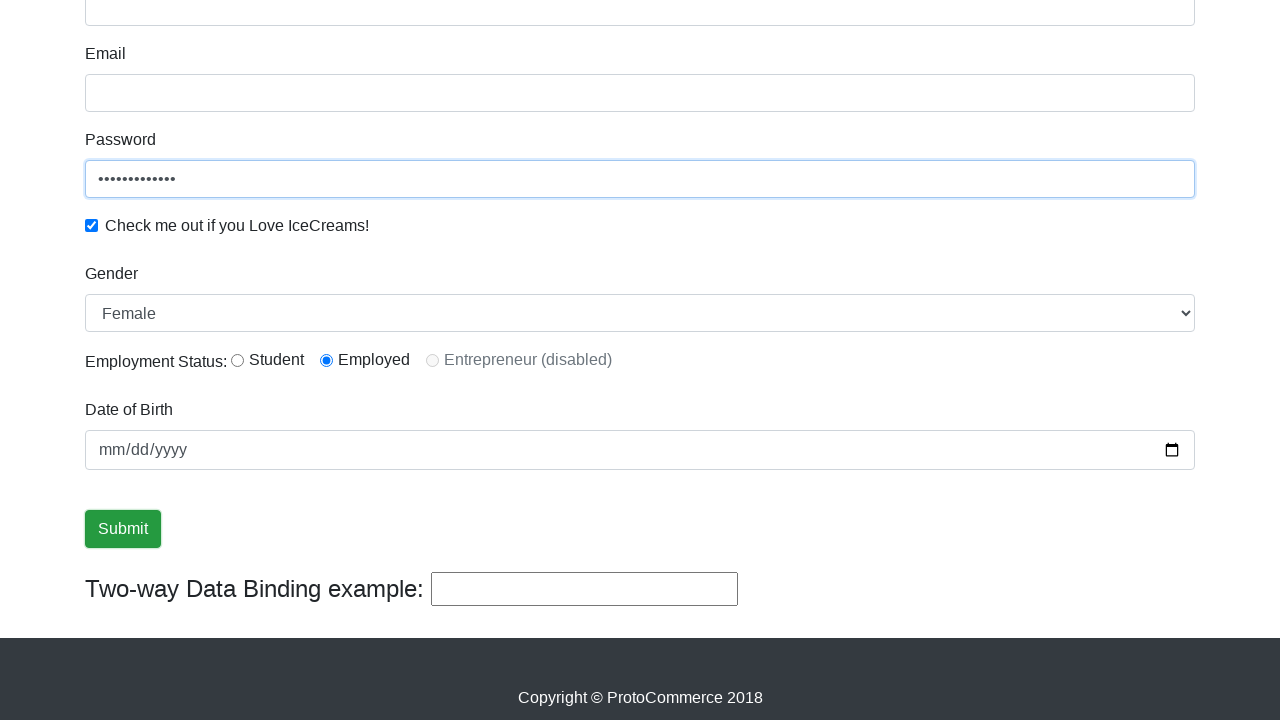

Clicked Shop link at (349, 28) on internal:role=link[name="Shop"i]
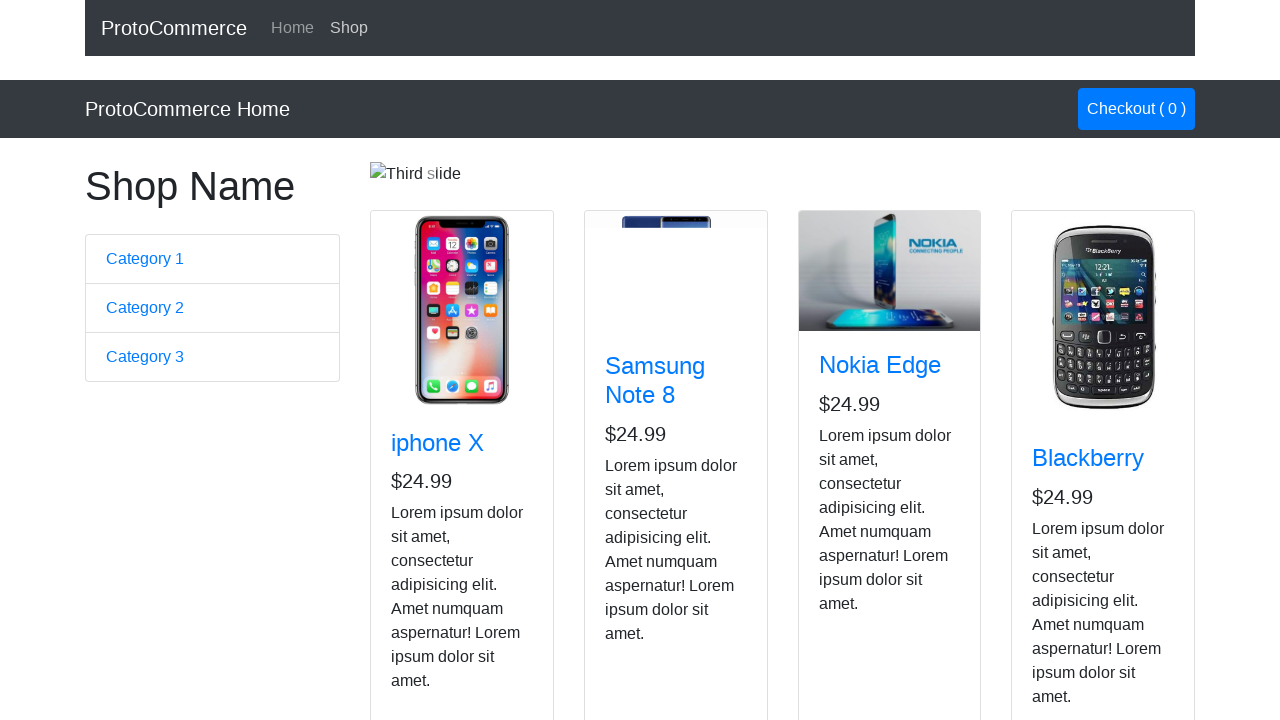

Clicked button on Nokia Edge product card at (854, 528) on app-card >> internal:has-text="Nokia Edge"i >> internal:role=button
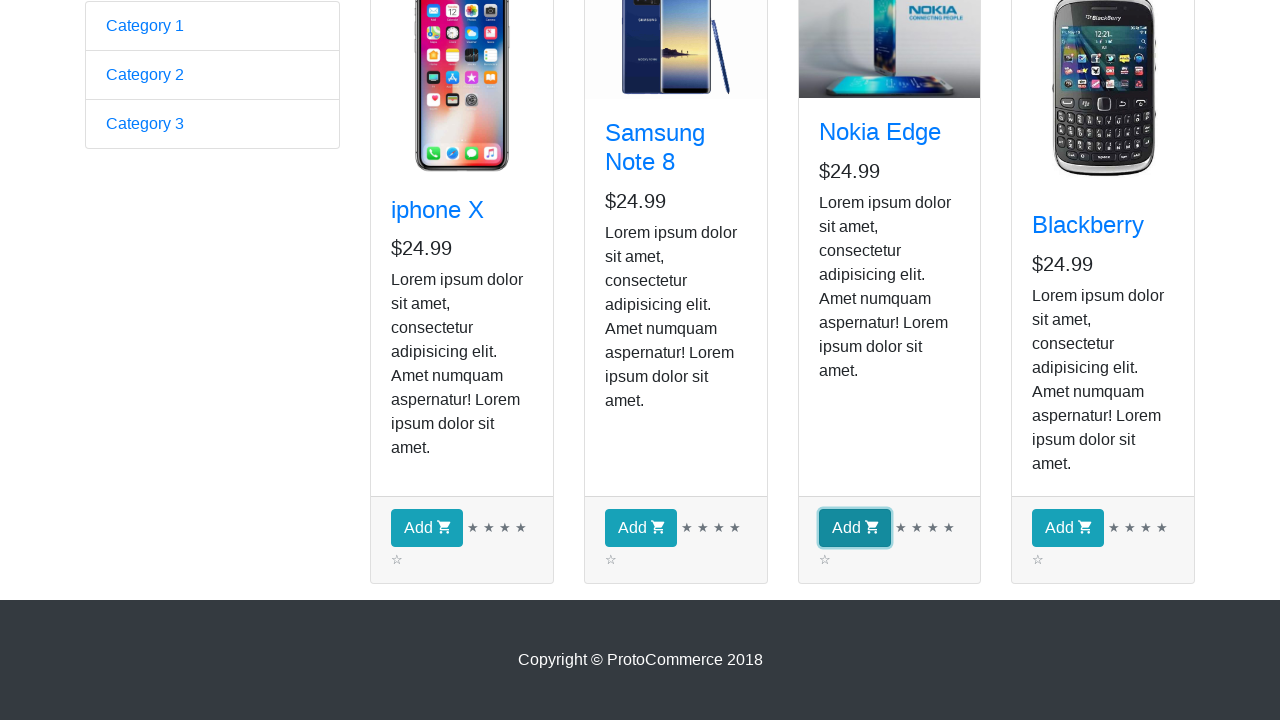

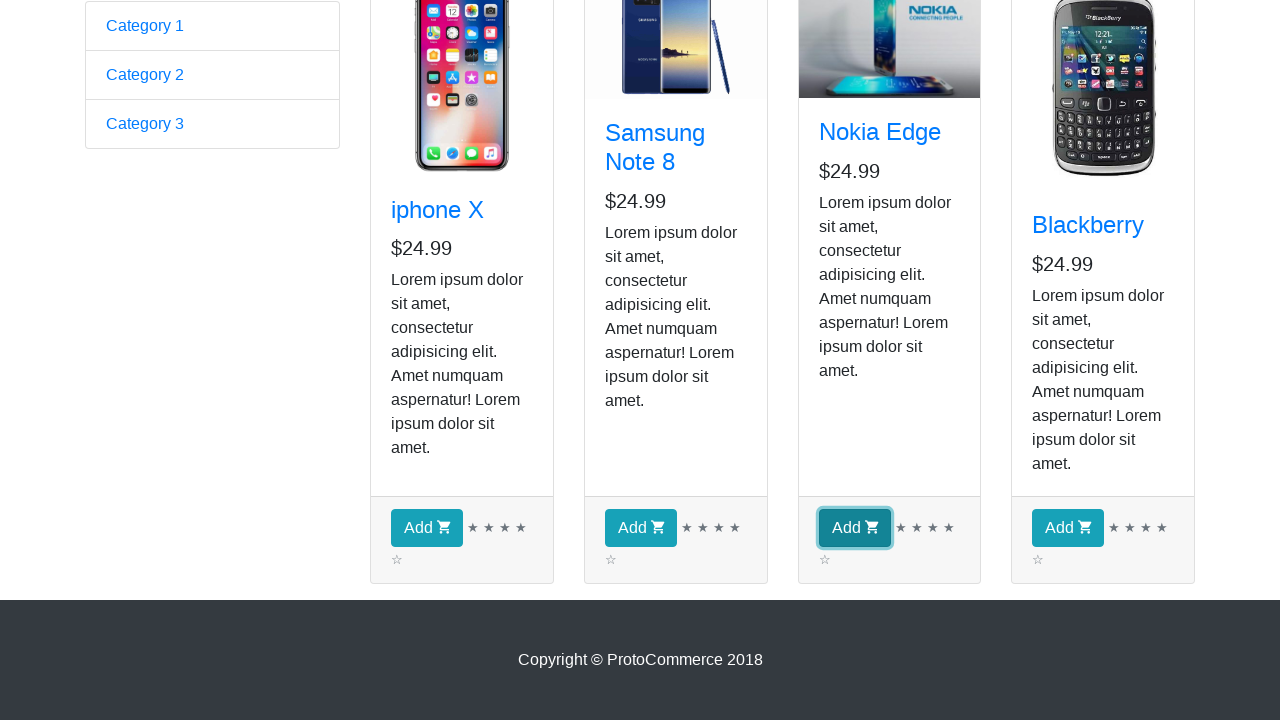